Navigates to the OrangeHRM demo login page and verifies it loads by checking the page title

Starting URL: https://opensource-demo.orangehrmlive.com/web/index.php/auth/login

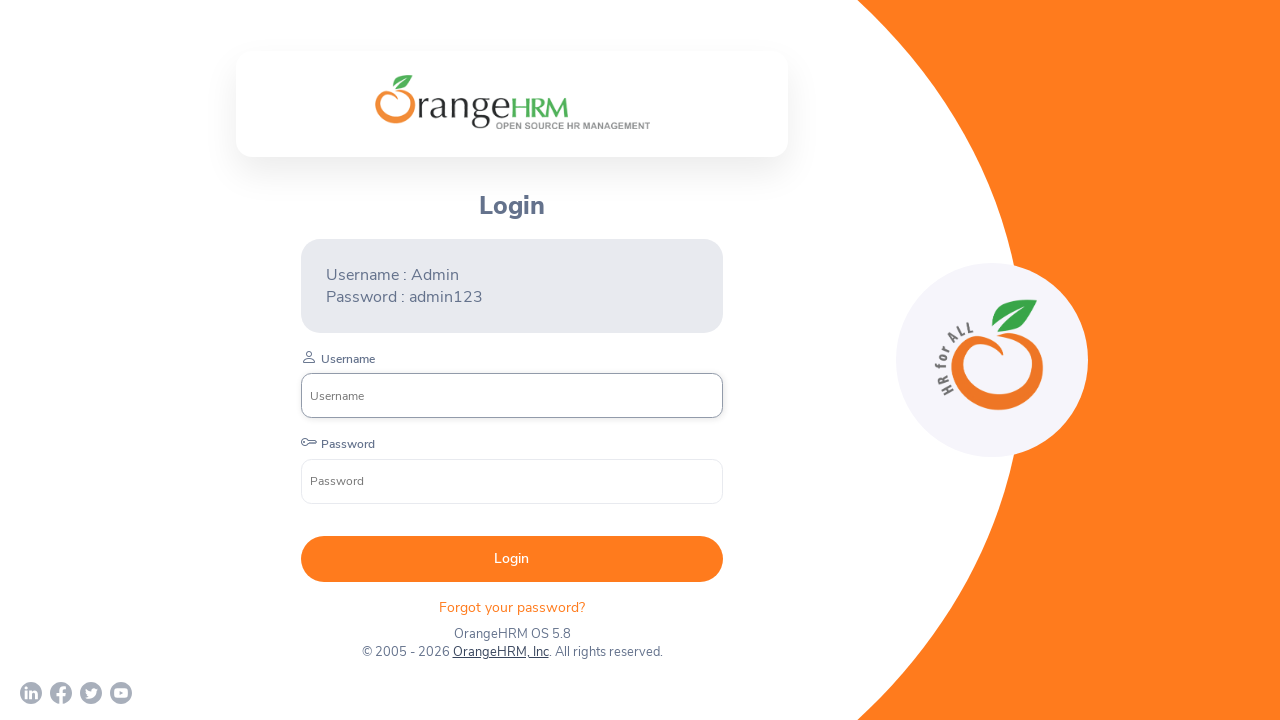

Waited for page to reach domcontentloaded state
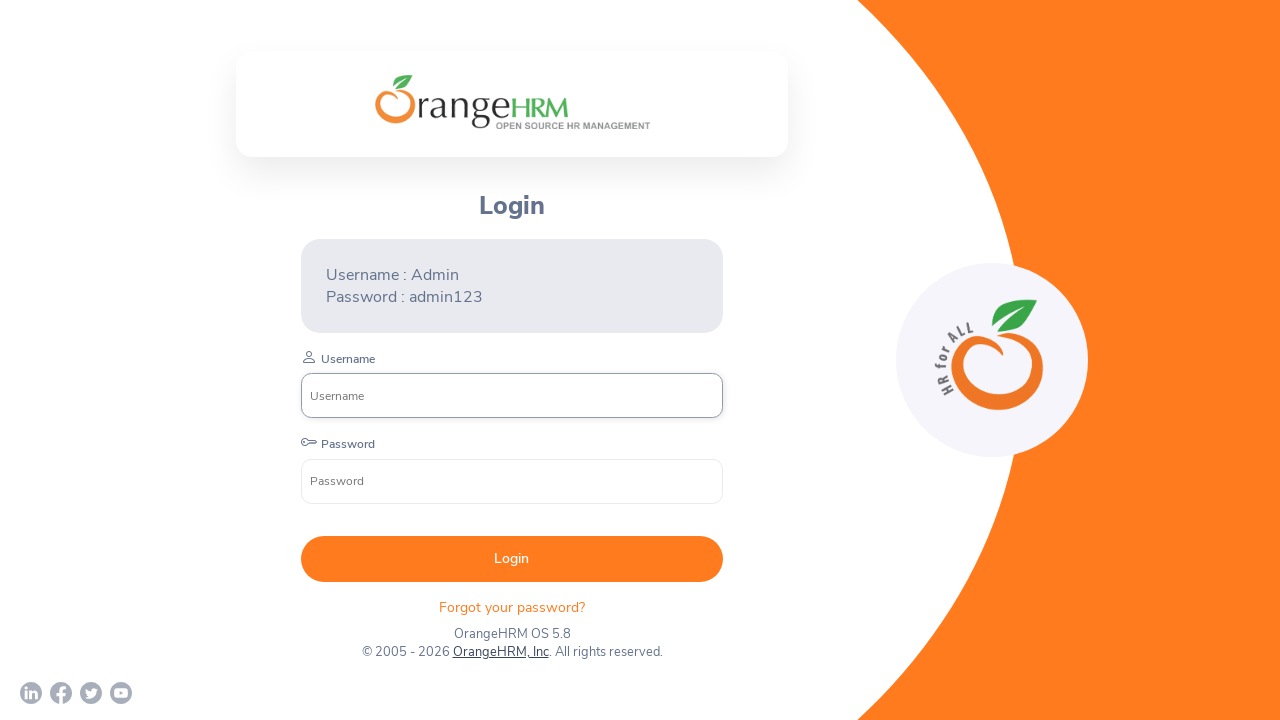

Retrieved page title: OrangeHRM
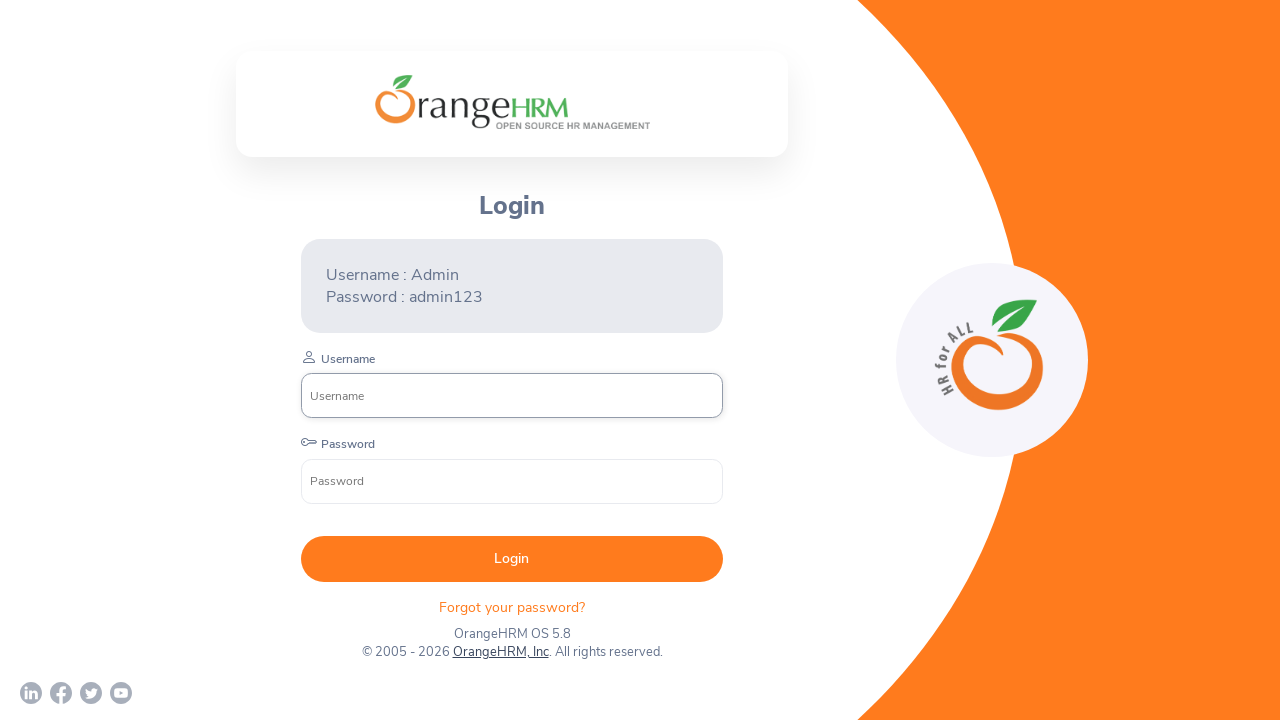

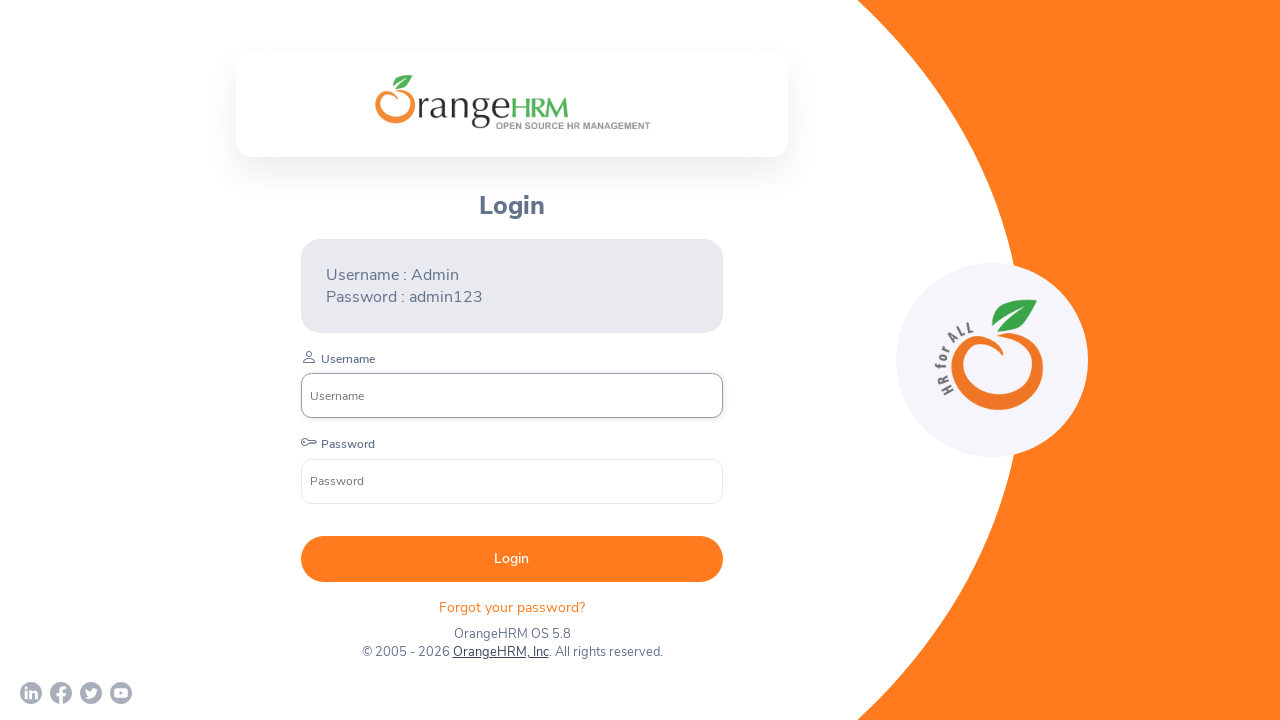